Tests adding multiple items to the to-do list by typing two items sequentially and verifying both appear in the correct order

Starting URL: https://todolist.james.am/#/

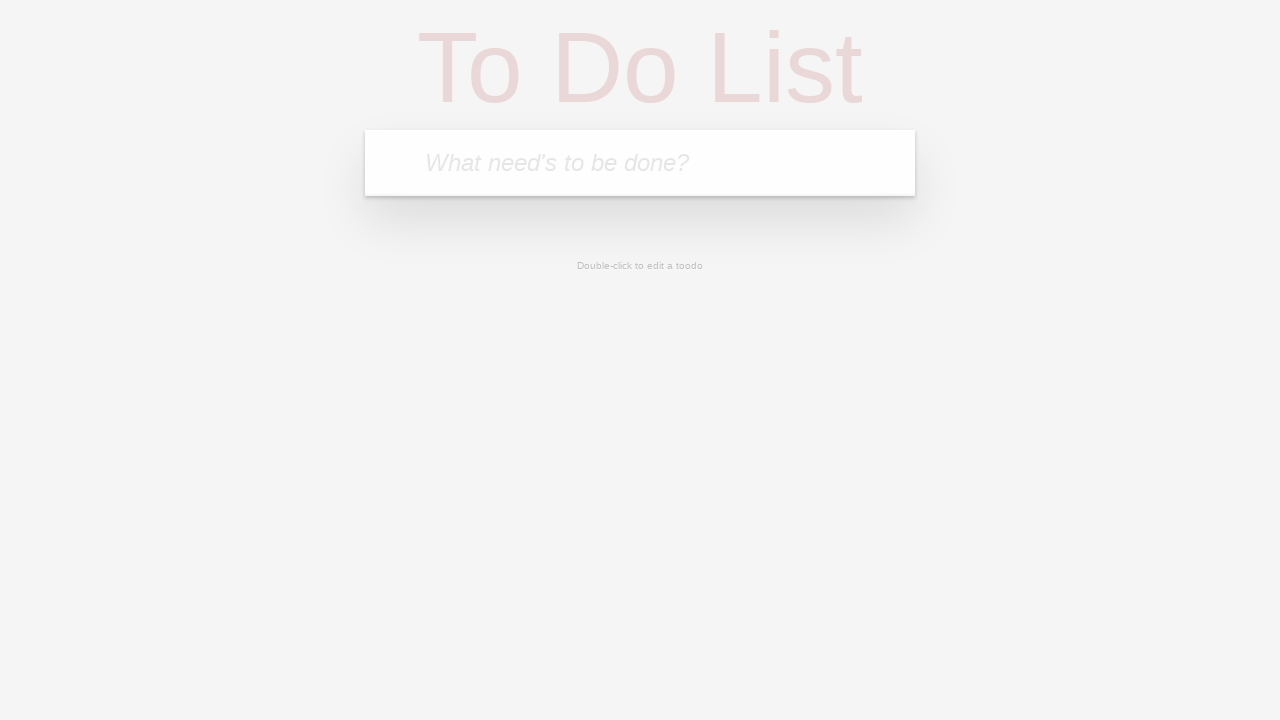

Waited for input field to load on to-do list page
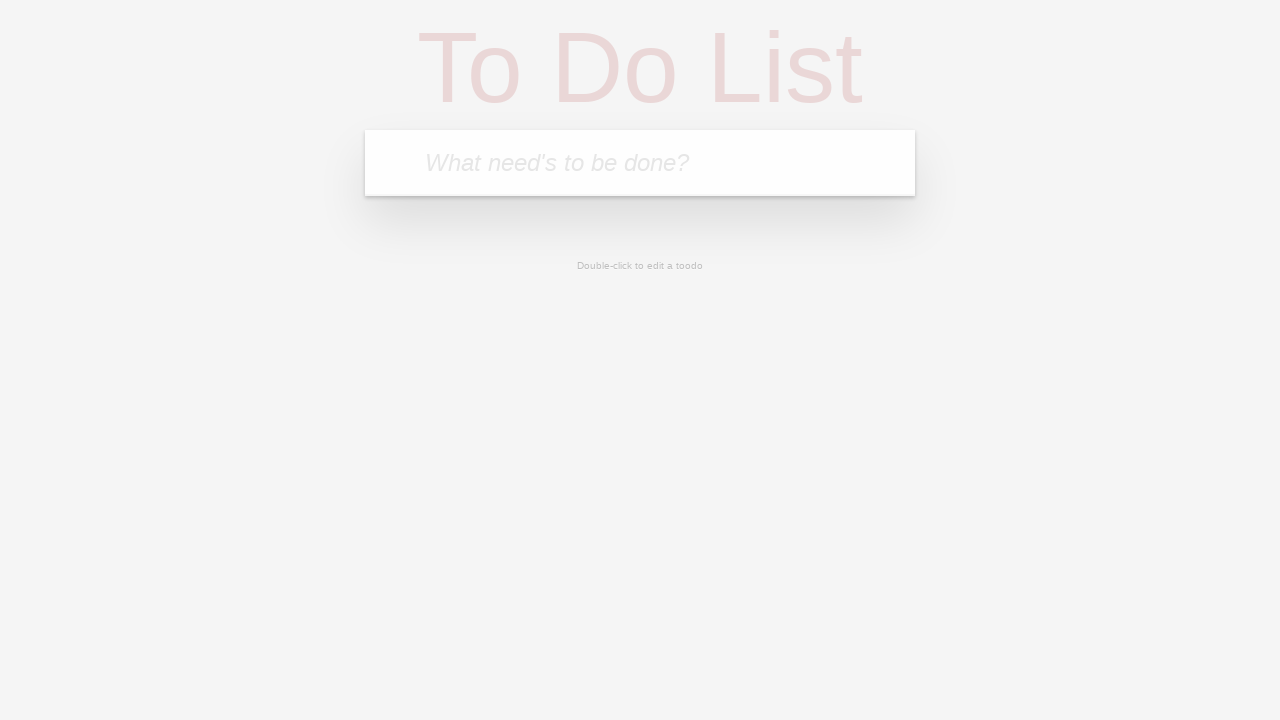

Located the to-do input field
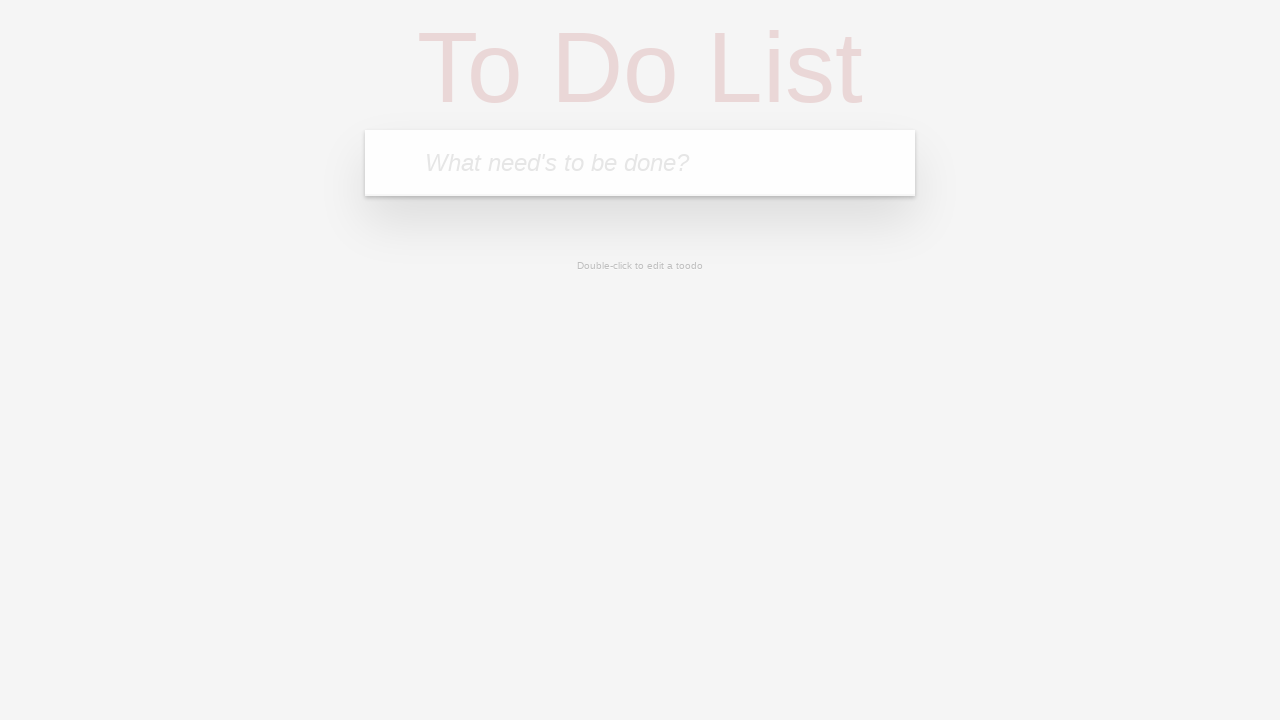

Filled input field with first item 'Hi!' on xpath=/html/body/ng-view/section/header/form/input
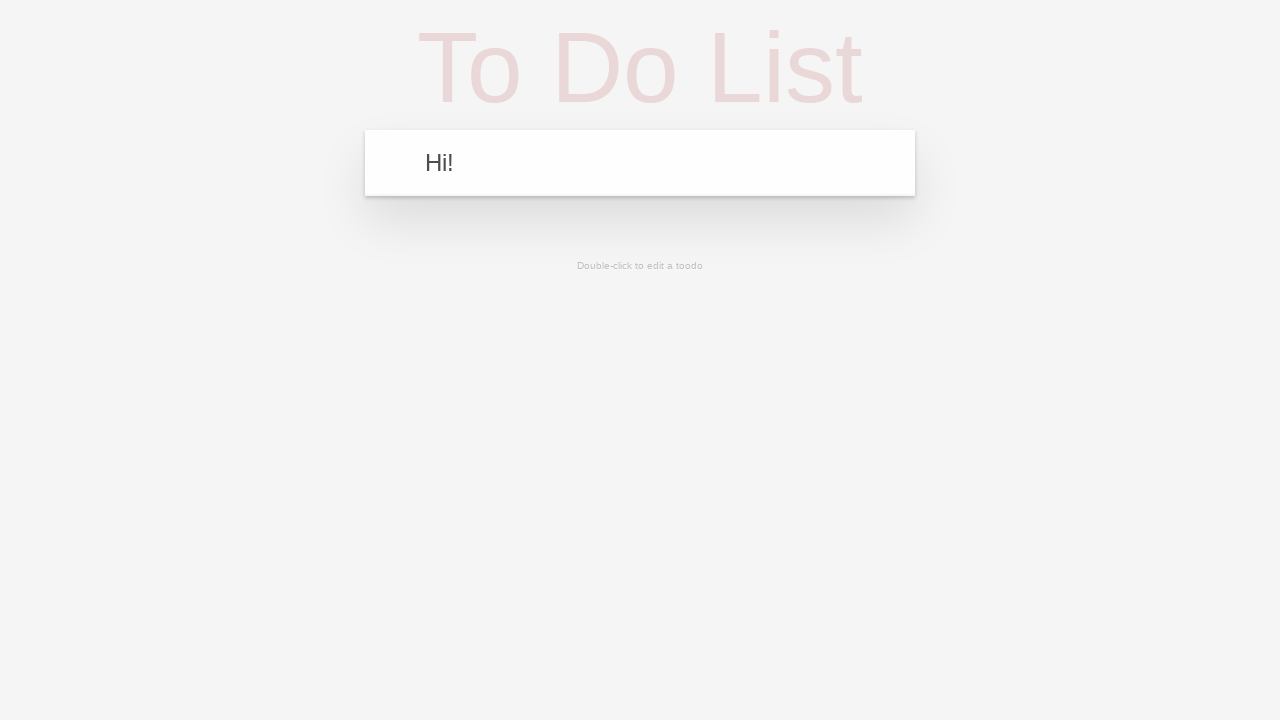

Pressed Enter to add first to-do item on xpath=/html/body/ng-view/section/header/form/input
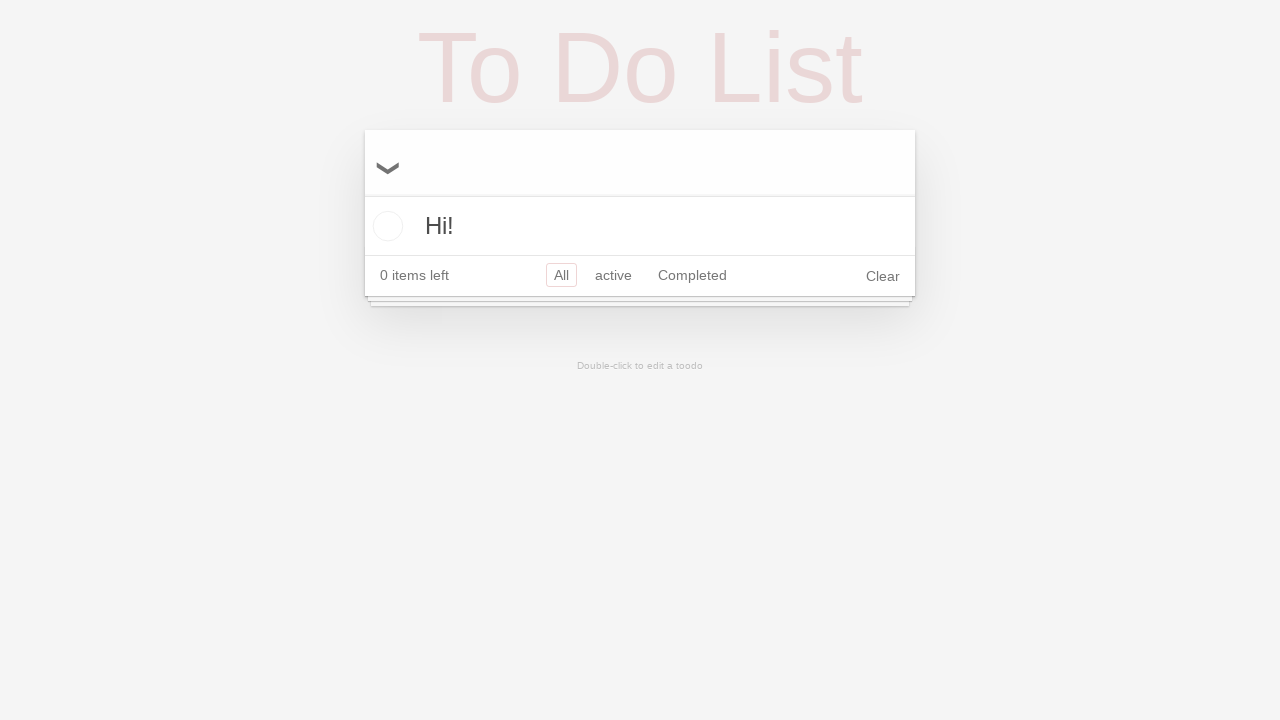

Filled input field with second item 'Bye!' on xpath=/html/body/ng-view/section/header/form/input
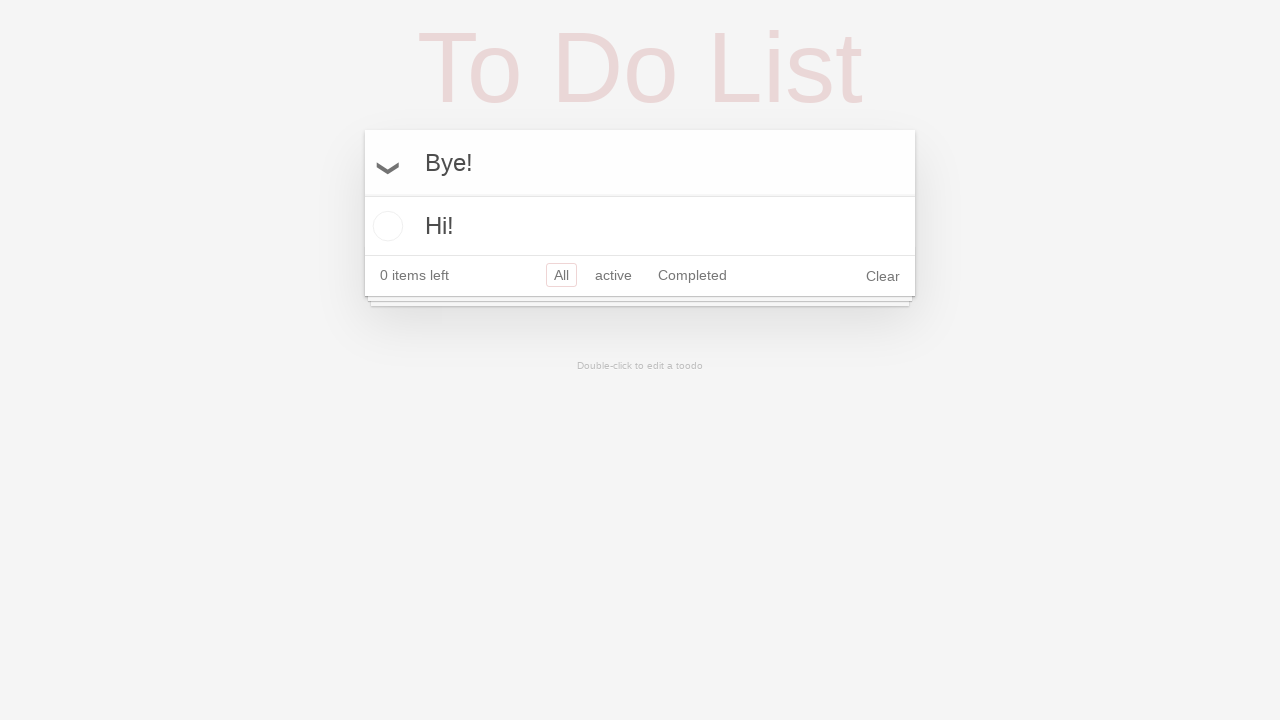

Pressed Enter to add second to-do item on xpath=/html/body/ng-view/section/header/form/input
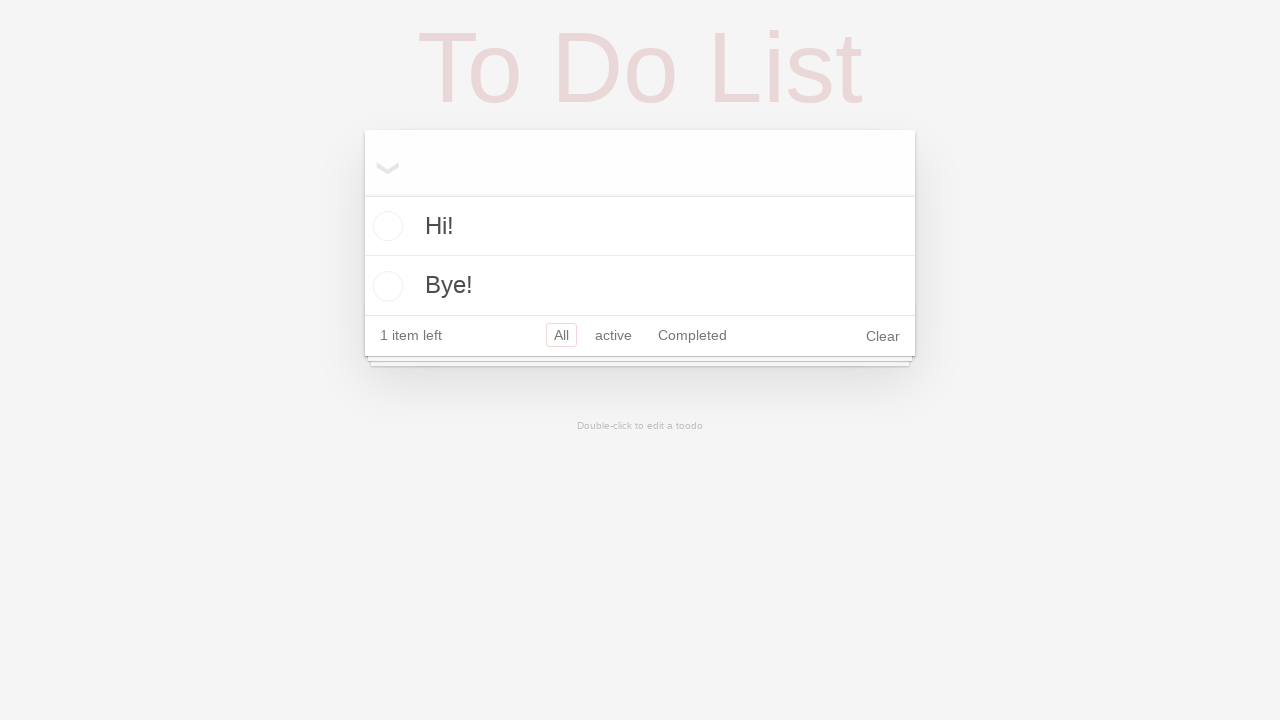

Waited for both to-do items to appear in the list
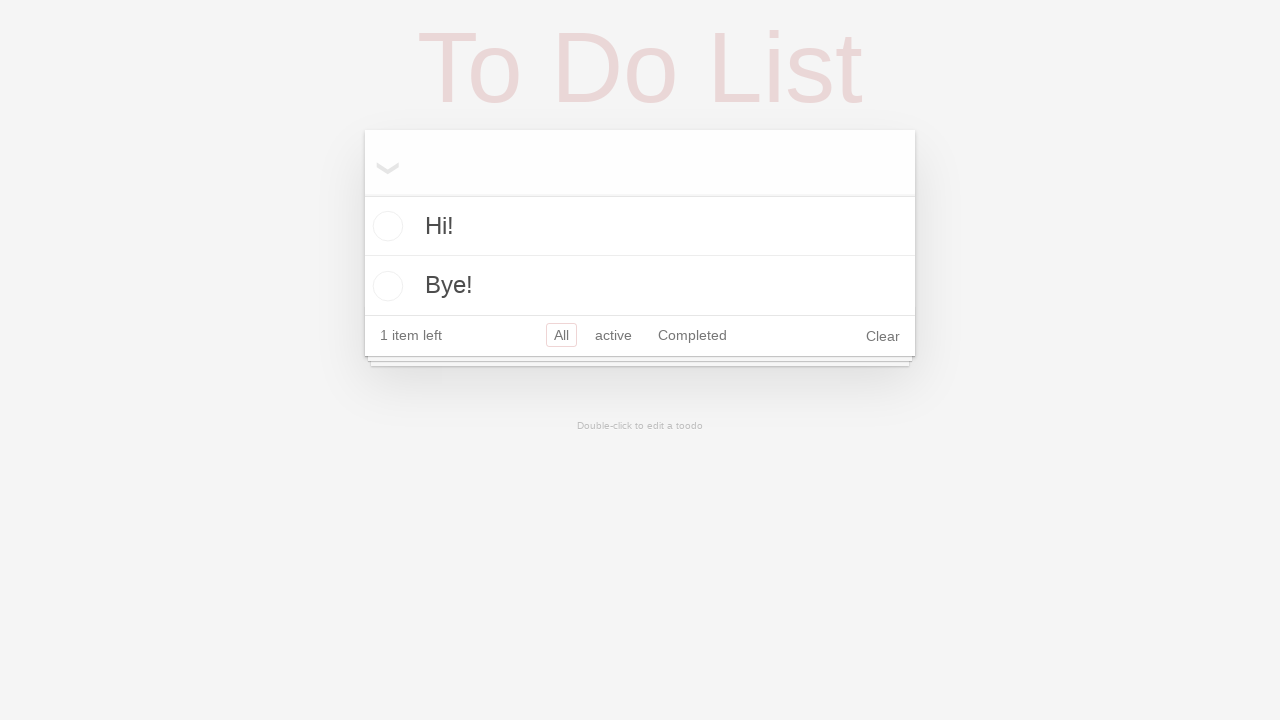

Located first to-do item element
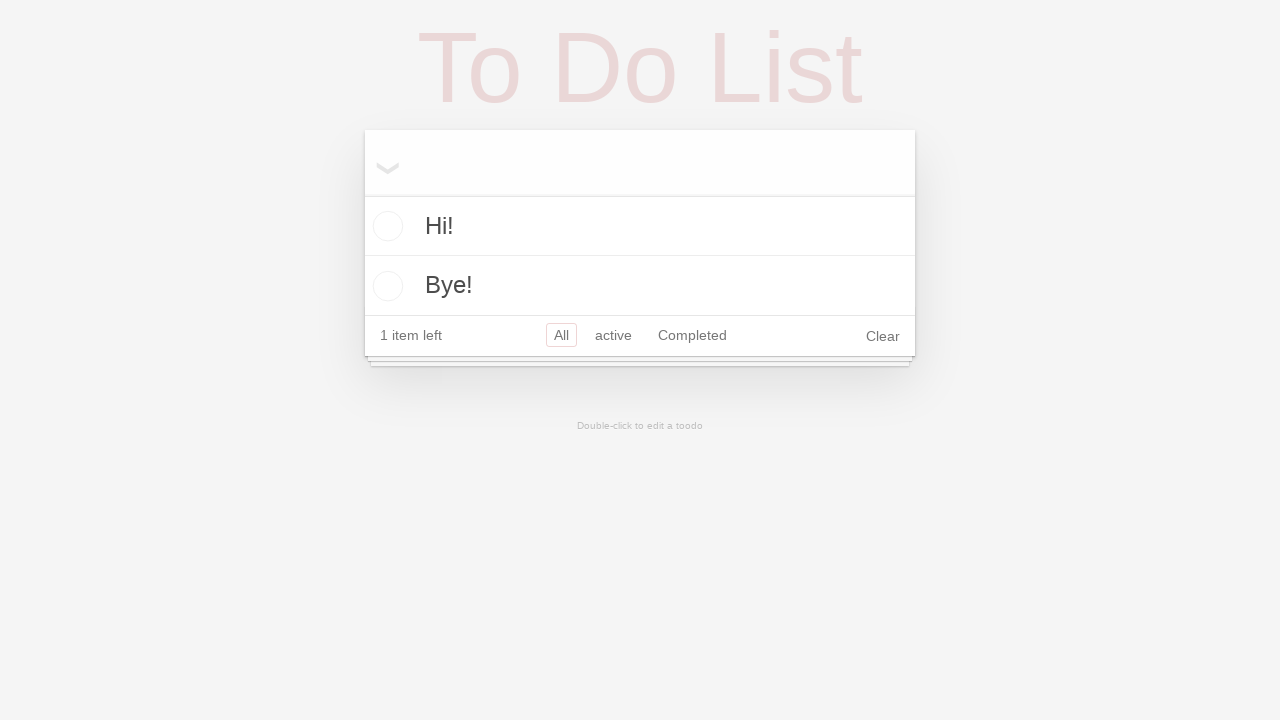

Verified first to-do item displays 'Hi!'
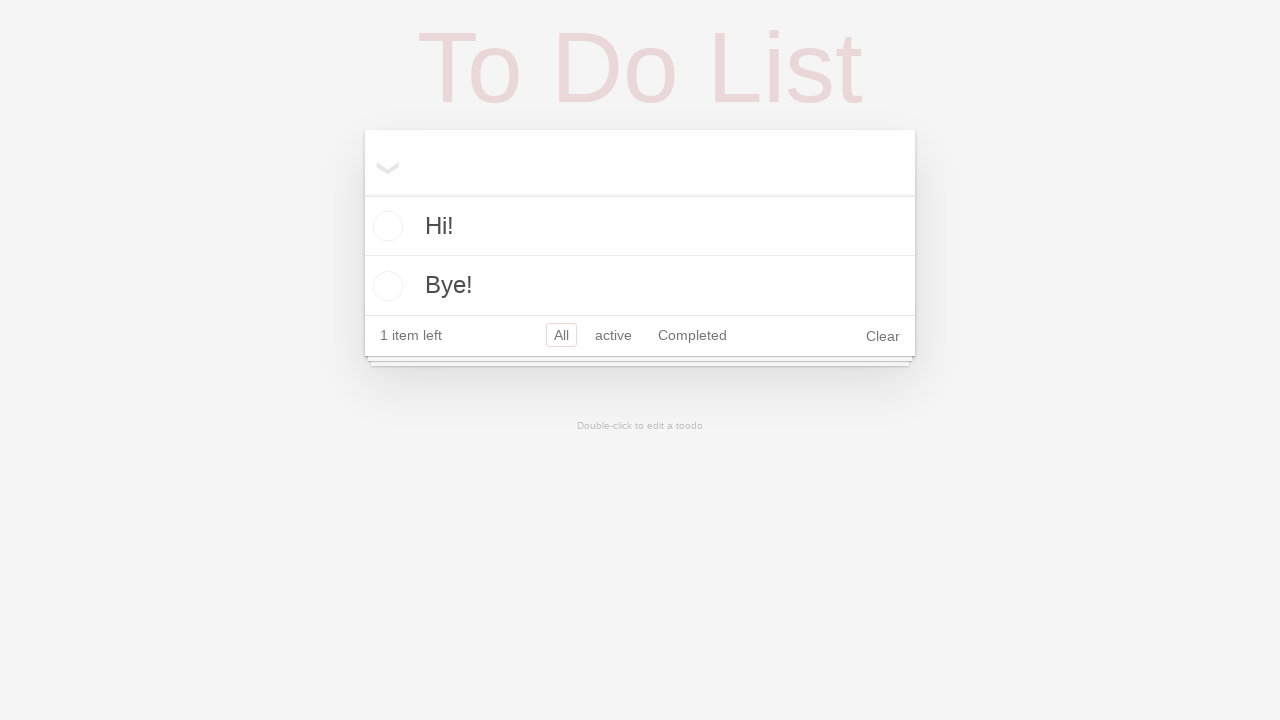

Located second to-do item element
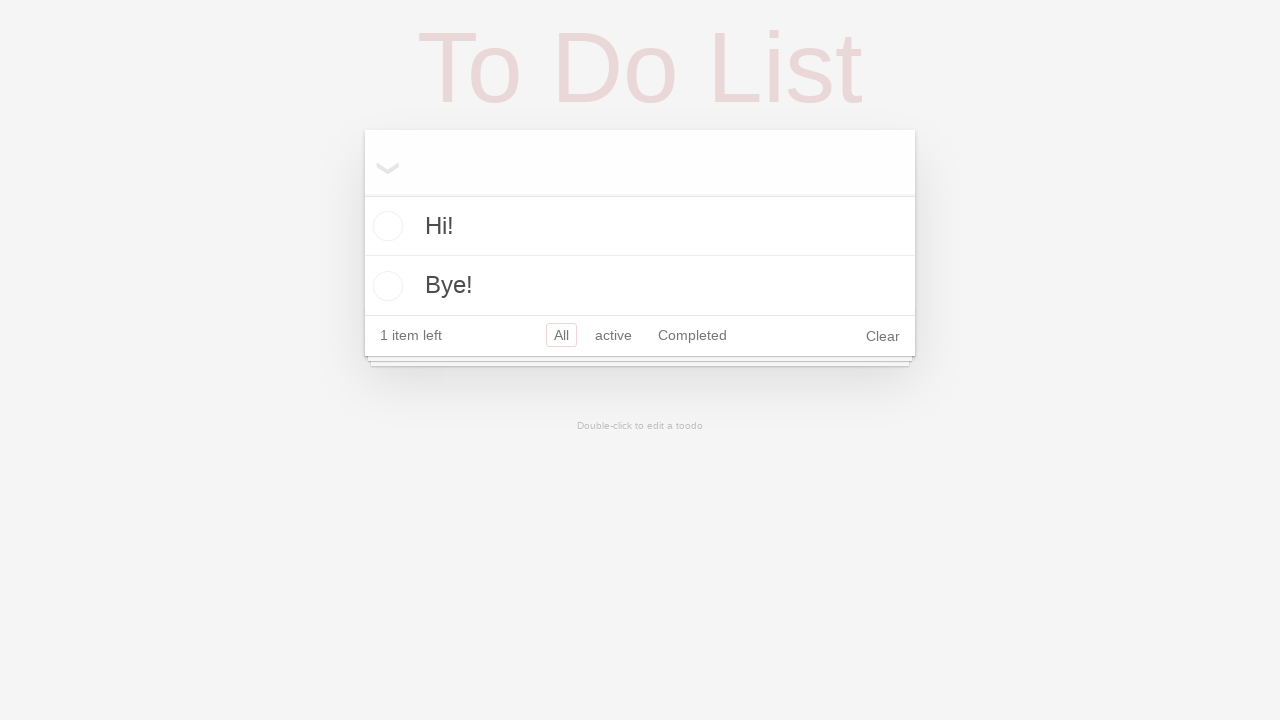

Verified second to-do item displays 'Bye!'
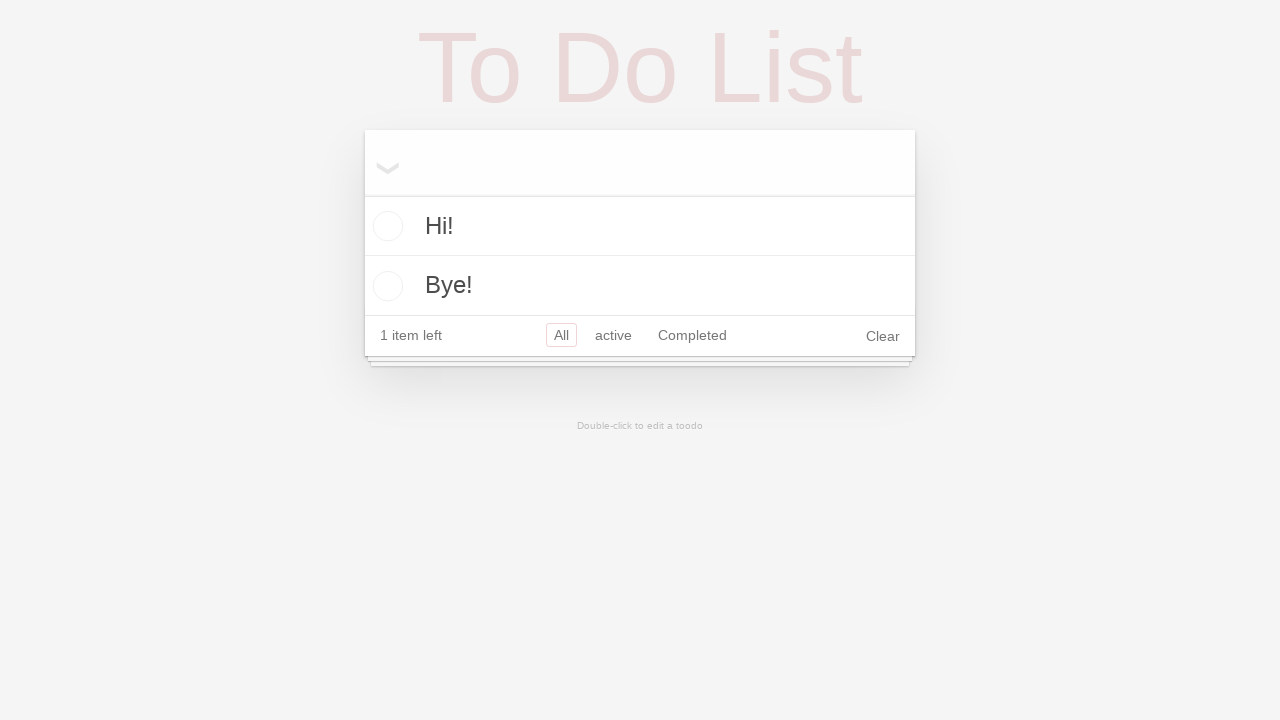

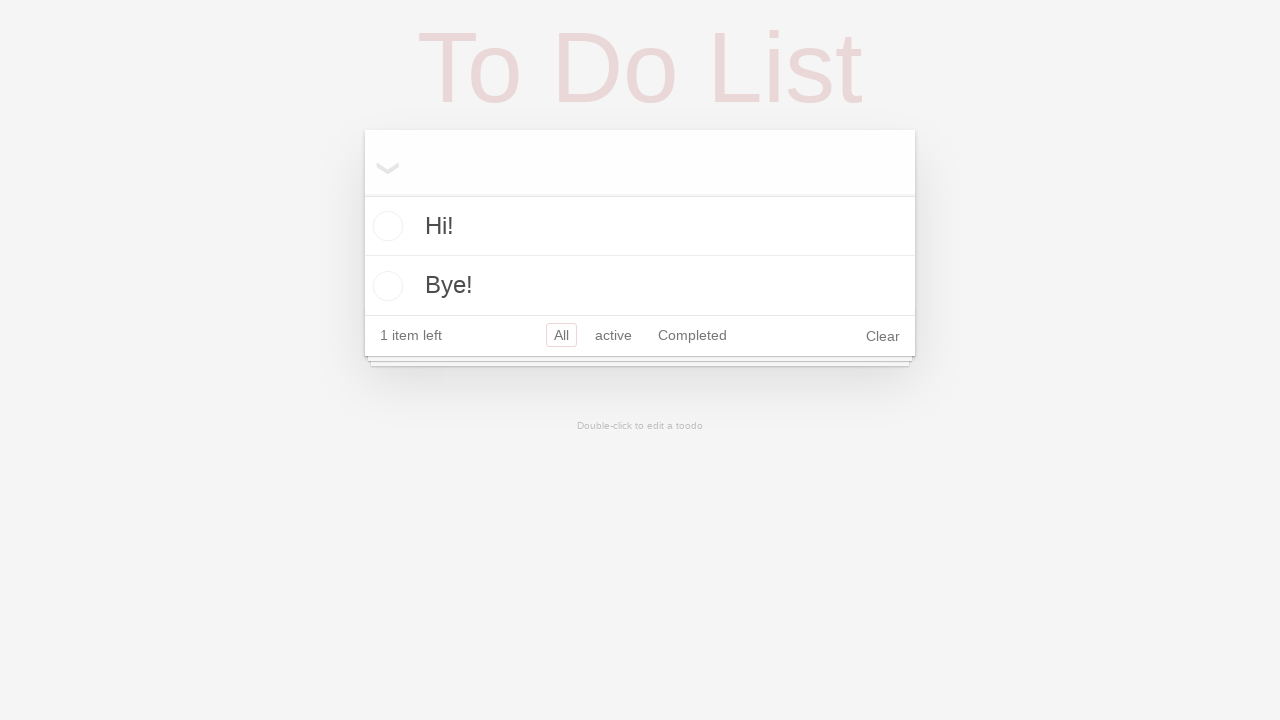